Tests drag and drop functionality by navigating through menu items and dragging an element from source to target location

Starting URL: https://www.leafground.com/

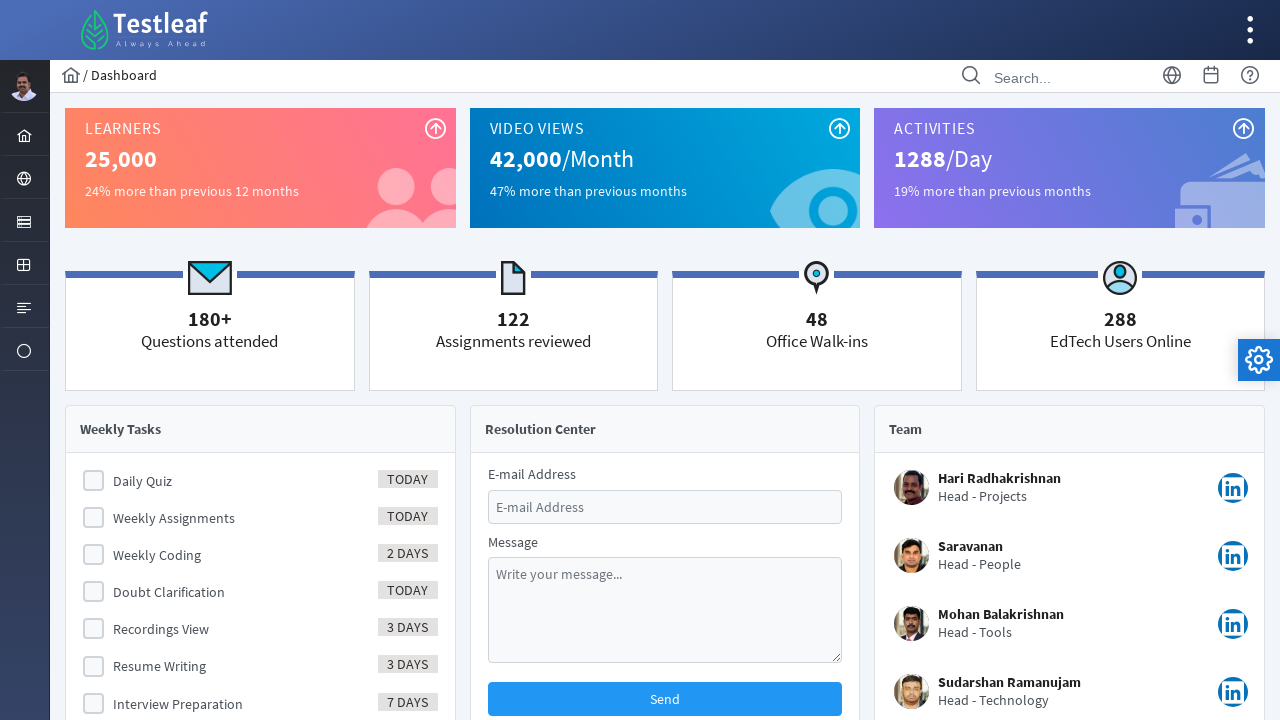

Clicked on Browser menu item at (24, 179) on //*[@id="menuform:j_idt39"]/a/i[1]
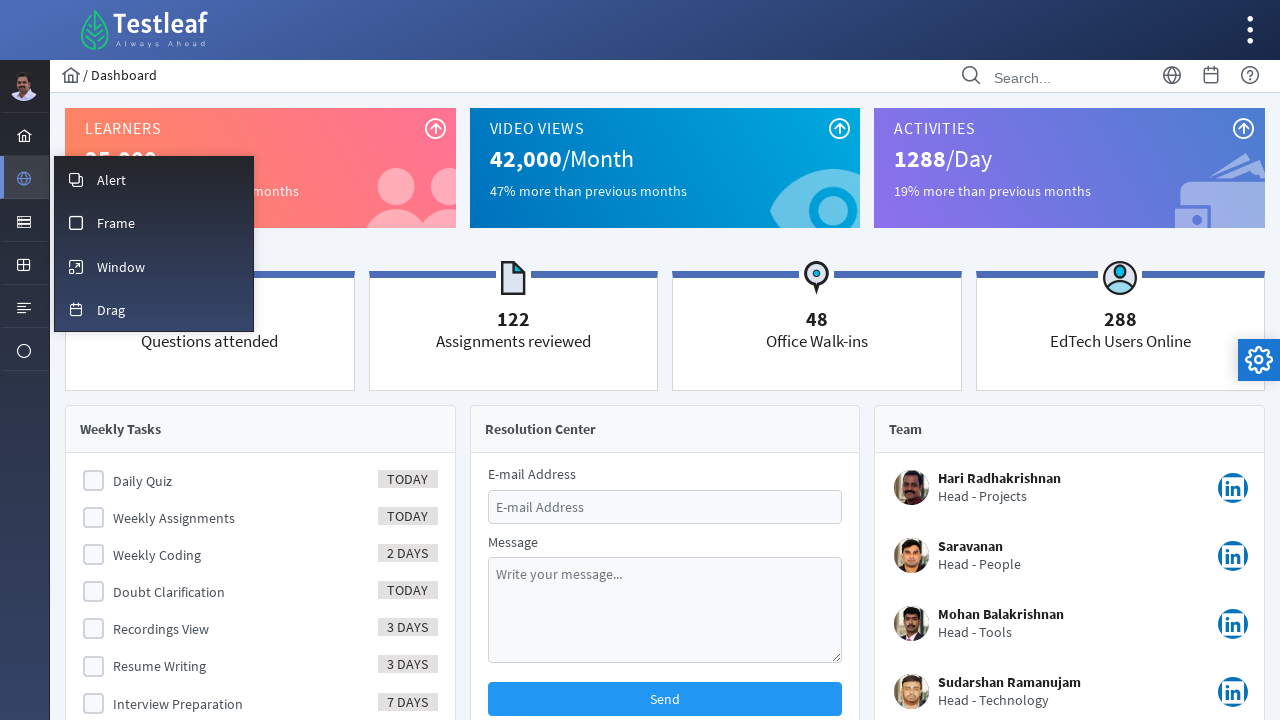

Waited 3 seconds for page to load
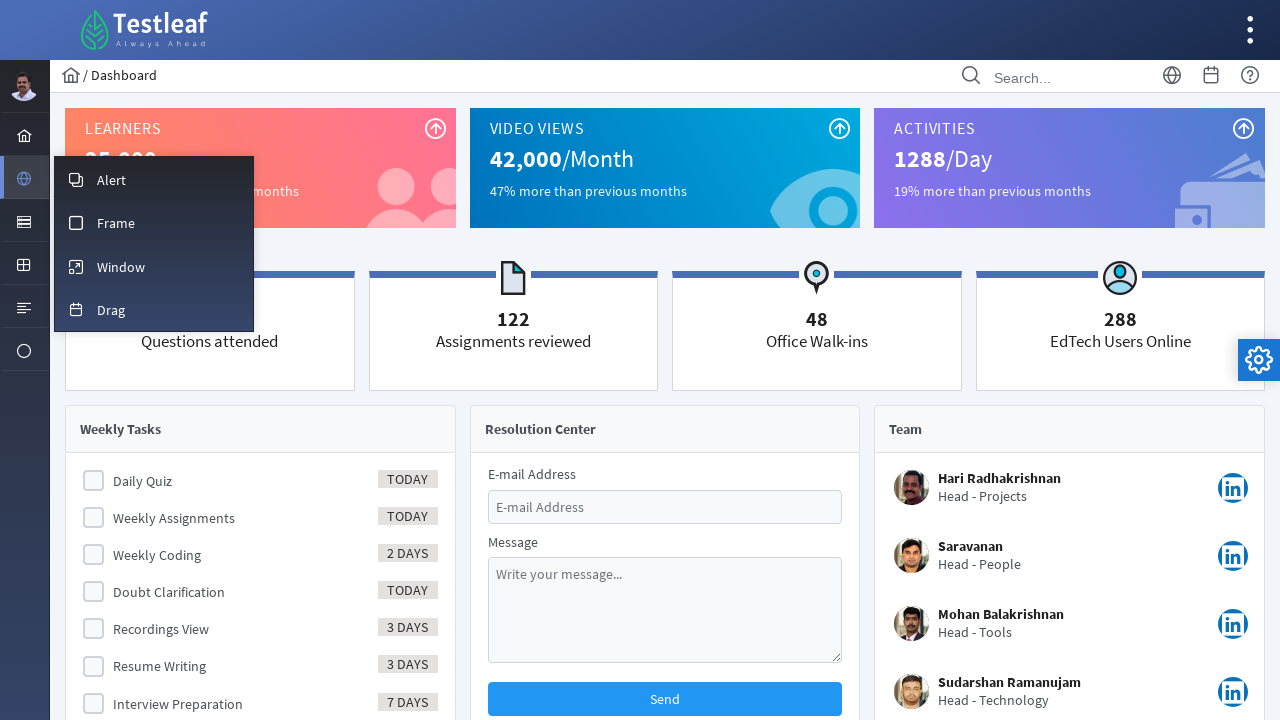

Clicked on Drag menu option at (111, 310) on //*[@id="menuform:m_drag"]/a/span
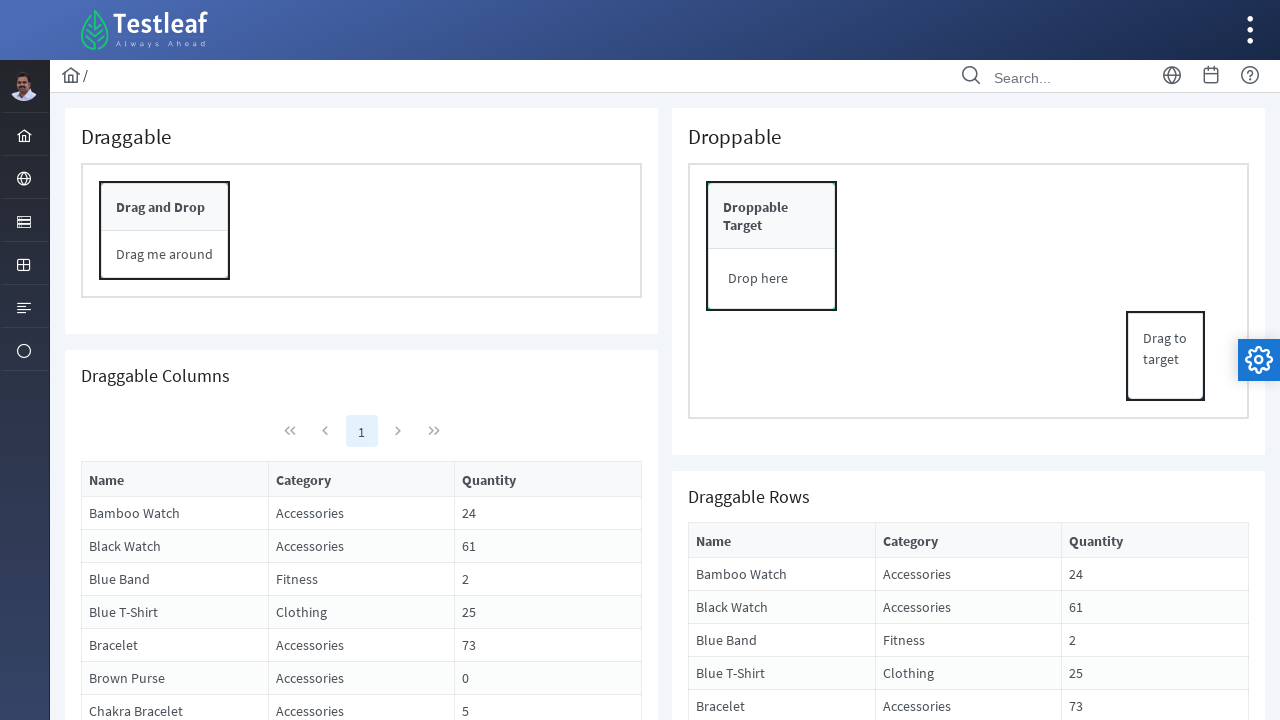

Located source element for drag operation
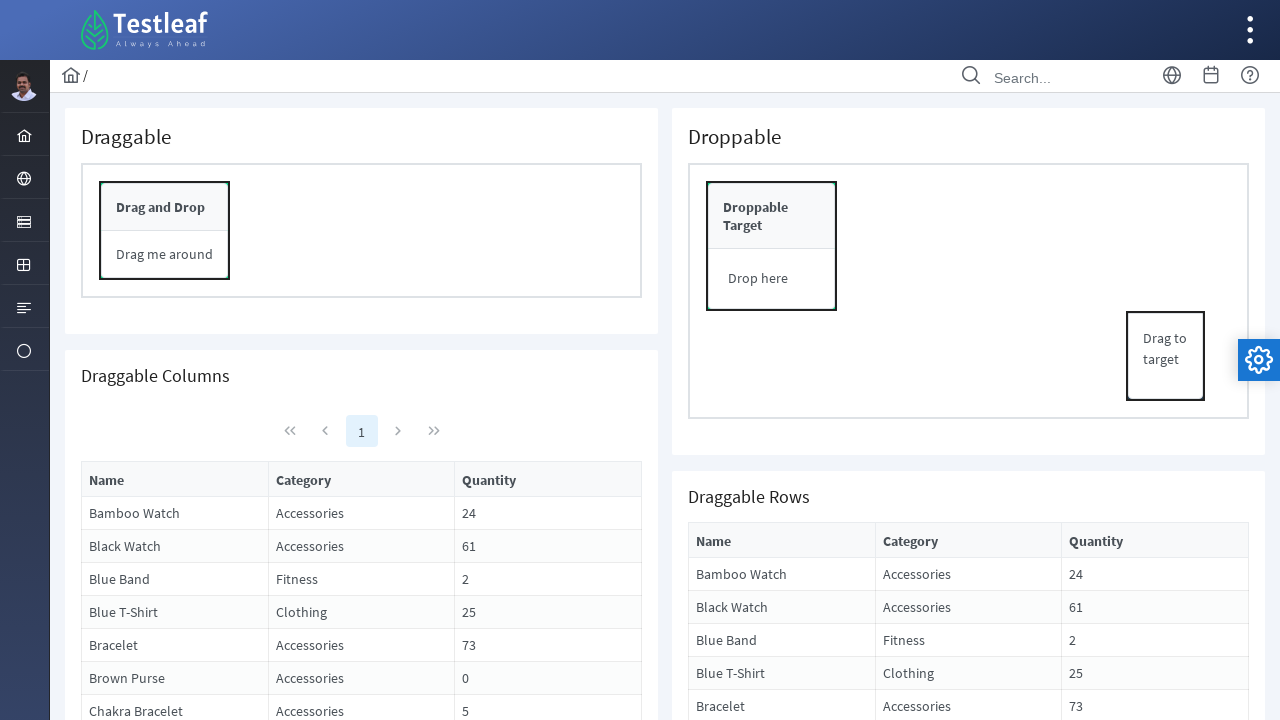

Located target element for drop operation
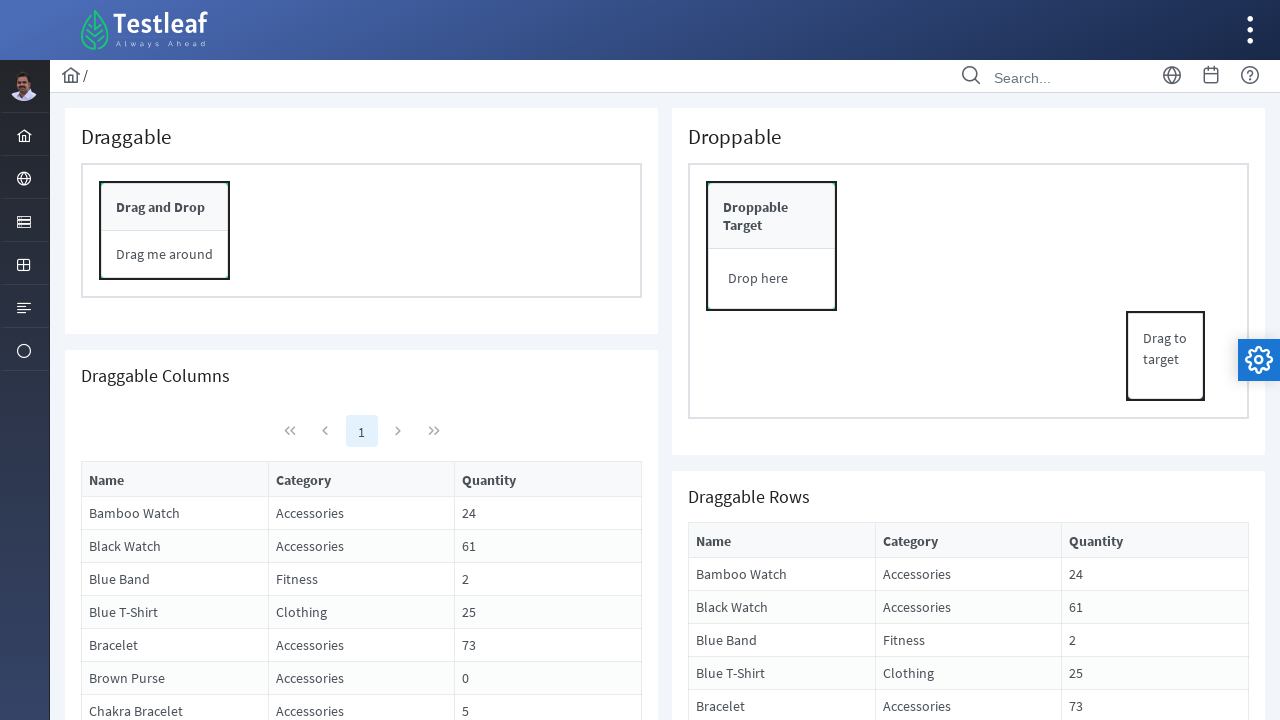

Dragged element from source to target location at (756, 207)
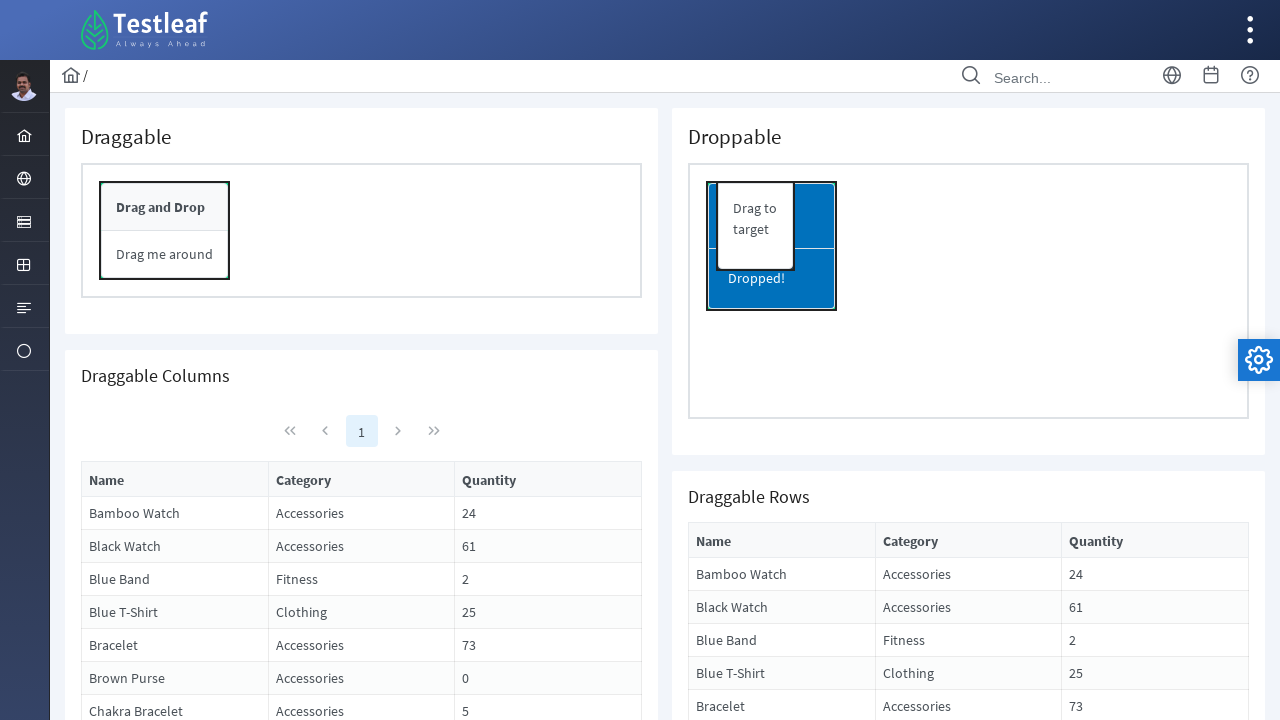

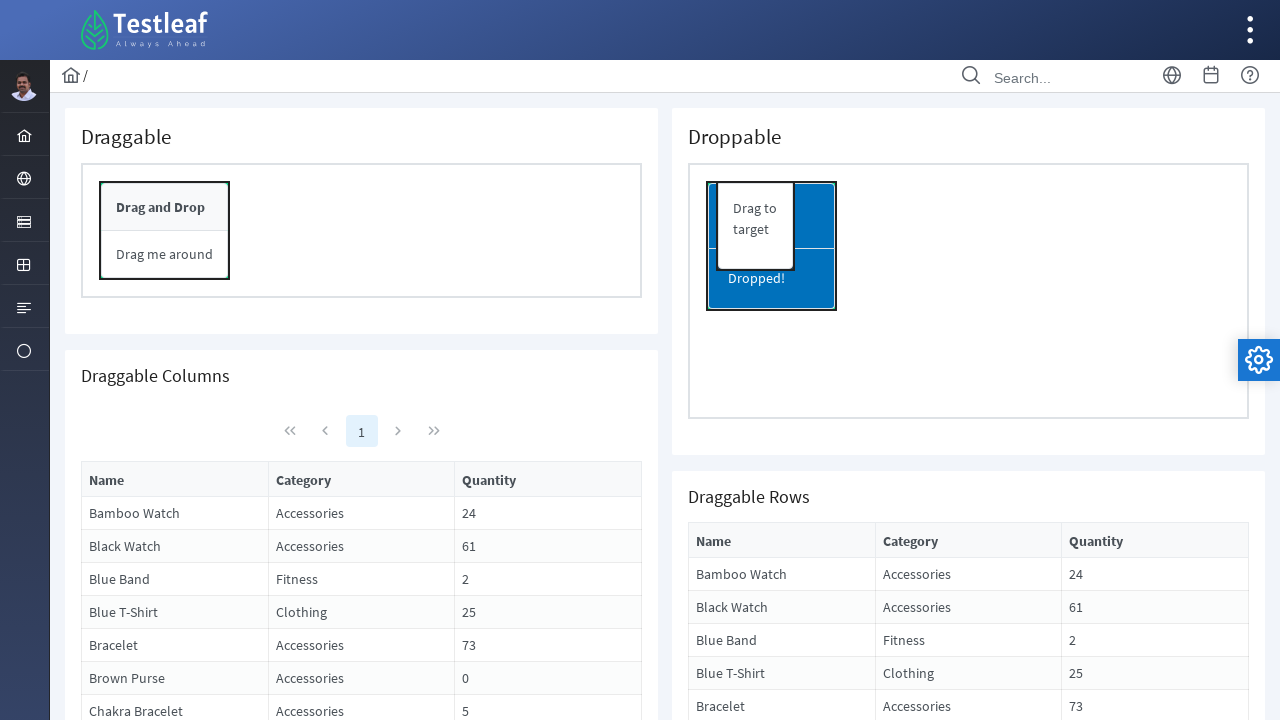